Navigates to Payment History tab and retrieves the total payment information

Starting URL: https://webix.com/demos/bank-app/#!/top/transactions

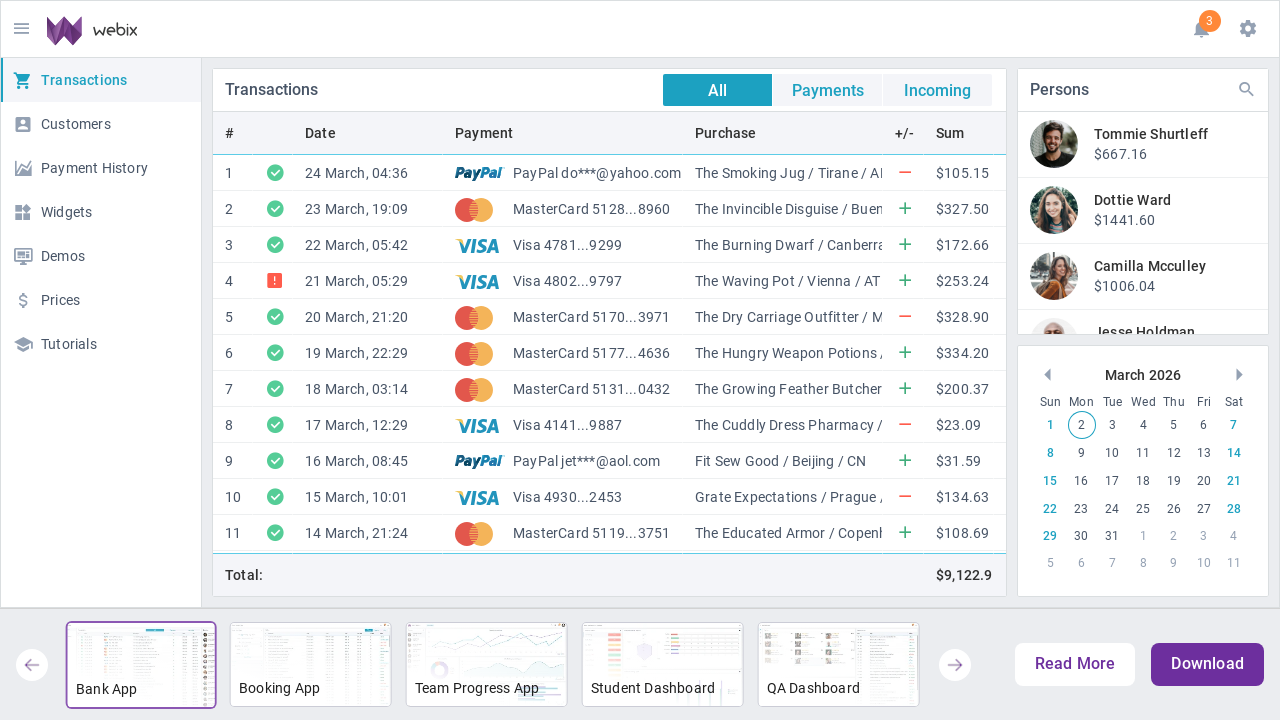

Clicked on Payment History tab at (94, 168) on xpath=//div[@webix_tm_id='payhistoryview']/span[text()='Payment History']
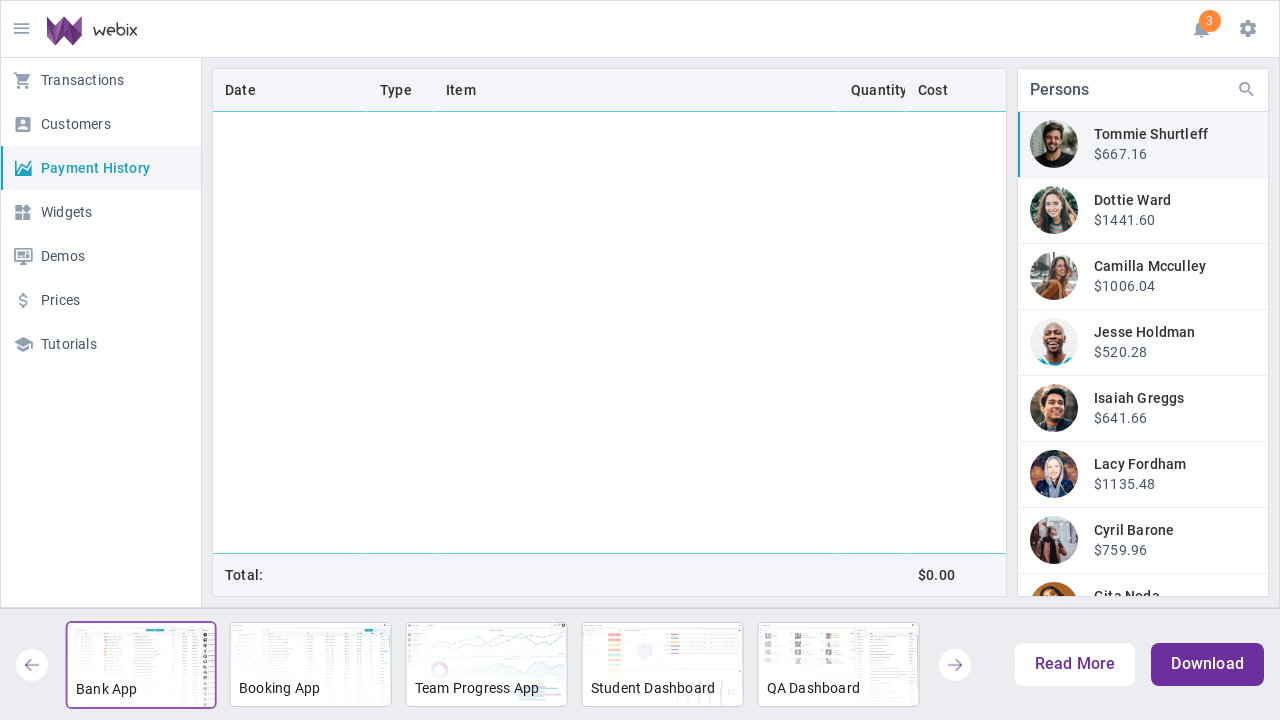

Payment history view loaded successfully
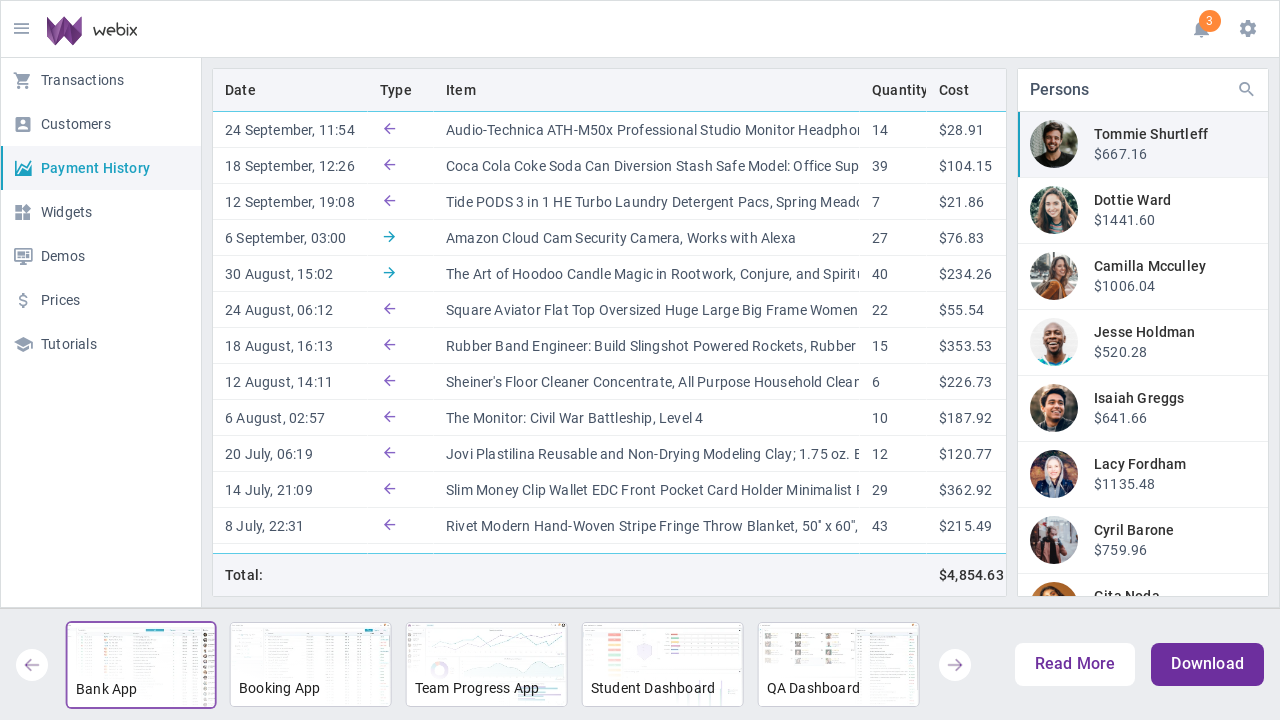

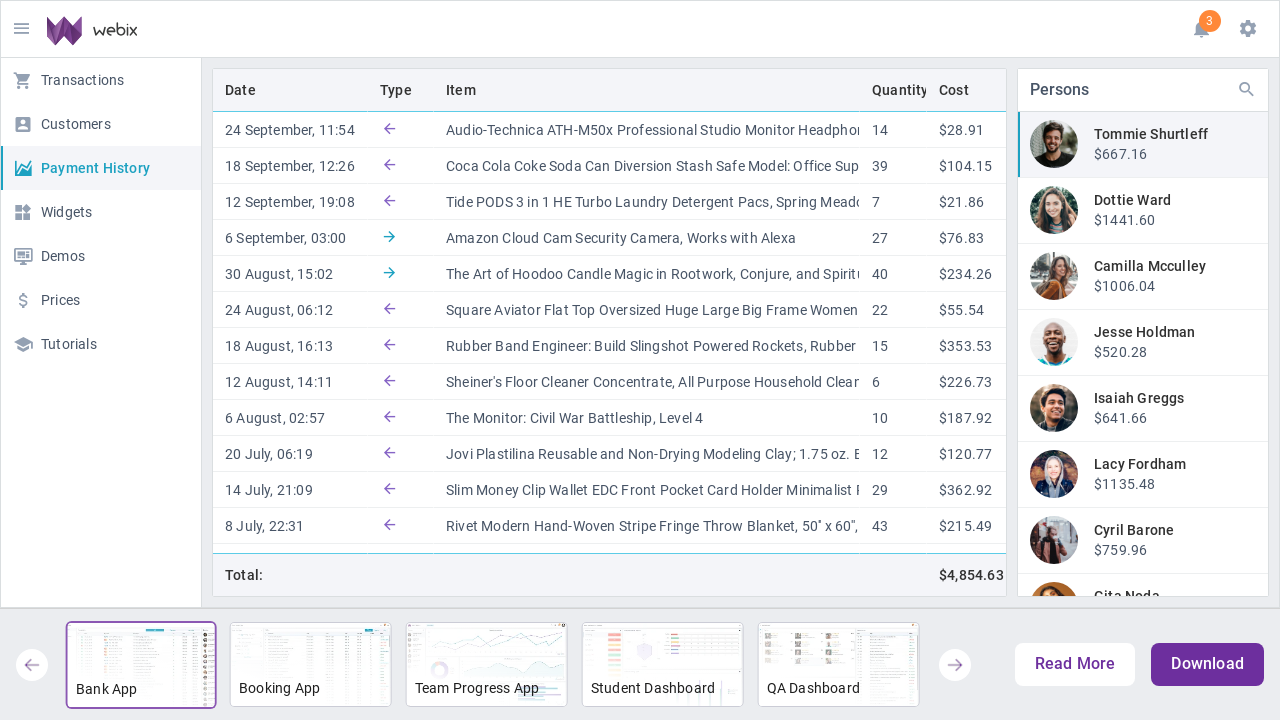